Tests the Enabled menu functionality by hovering over it, clicking Back to JQuery UI link, verifying navigation, then returning to menu page.

Starting URL: https://the-internet.herokuapp.com/jqueryui/menu

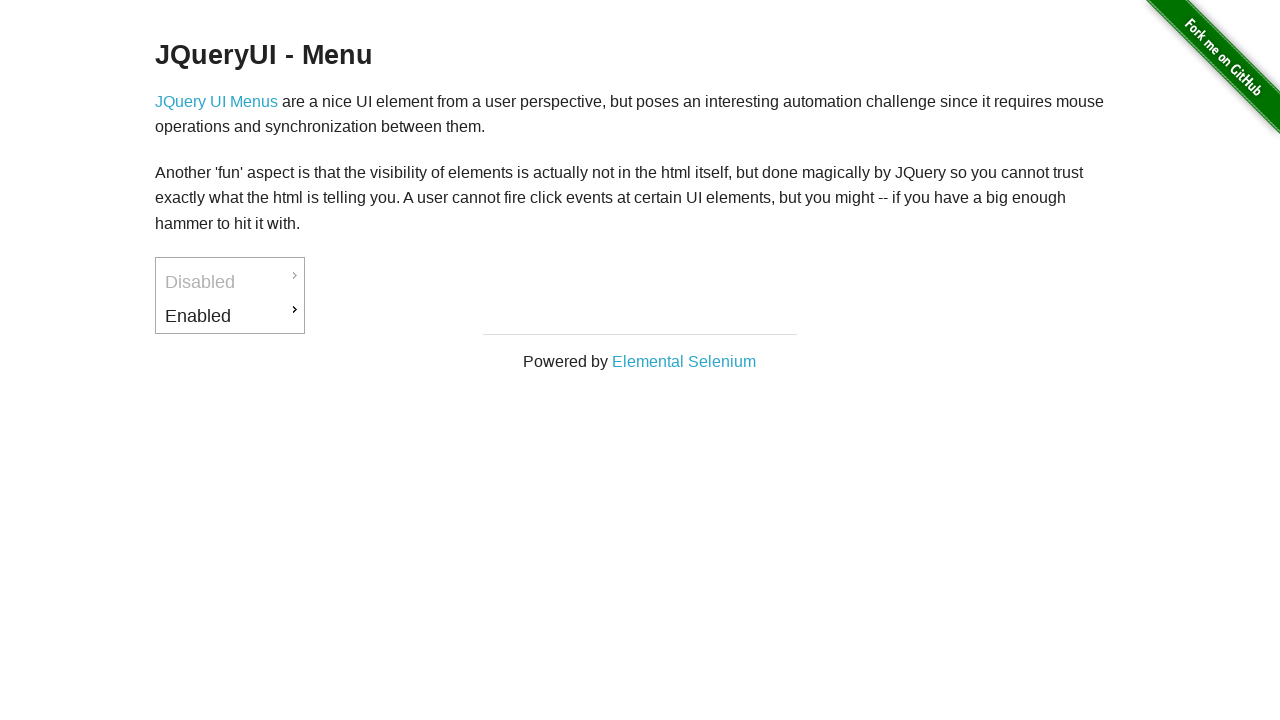

Waited for menu to load
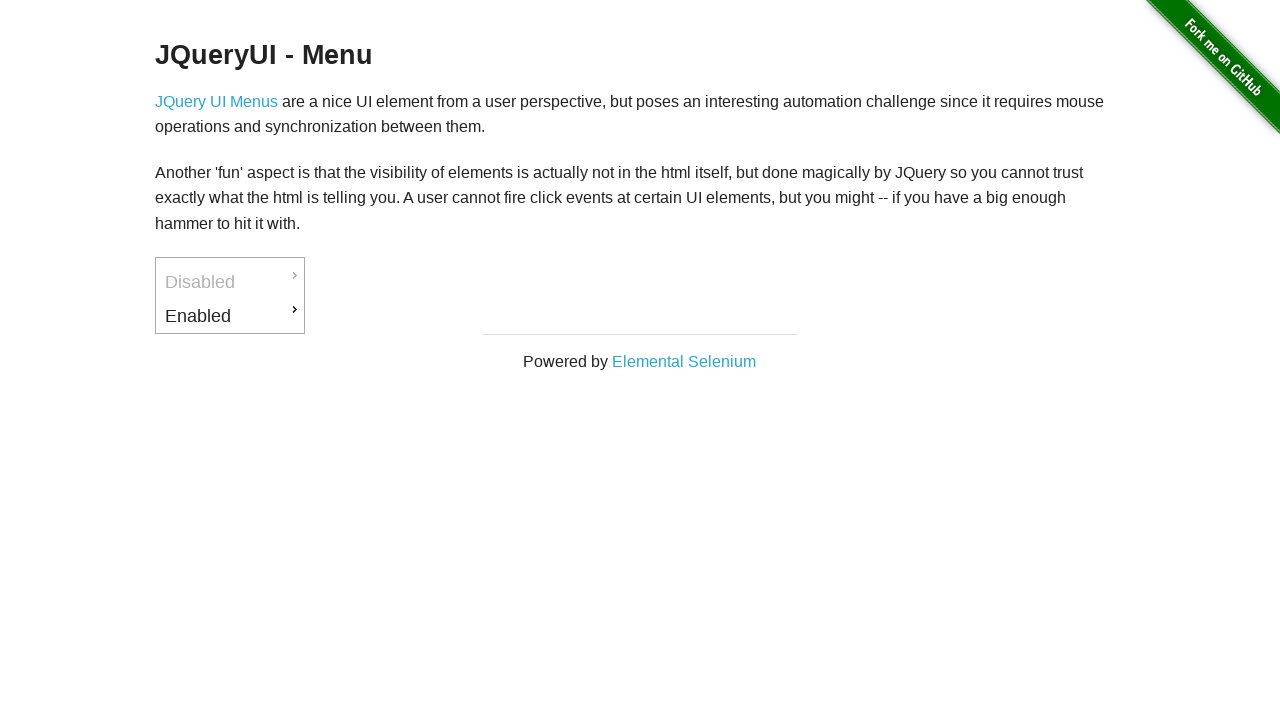

Hovered over Enabled menu item at (230, 316) on #ui-id-3
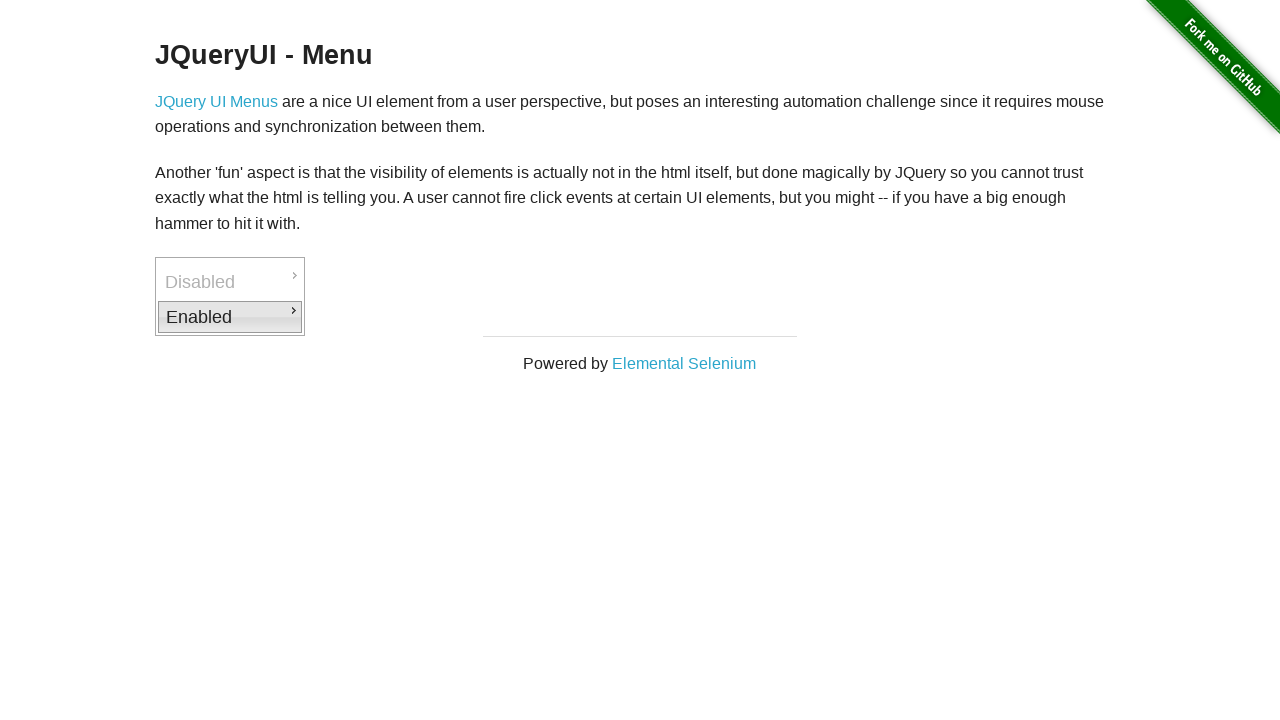

Submenu appeared with 'Back to JQuery UI' link visible
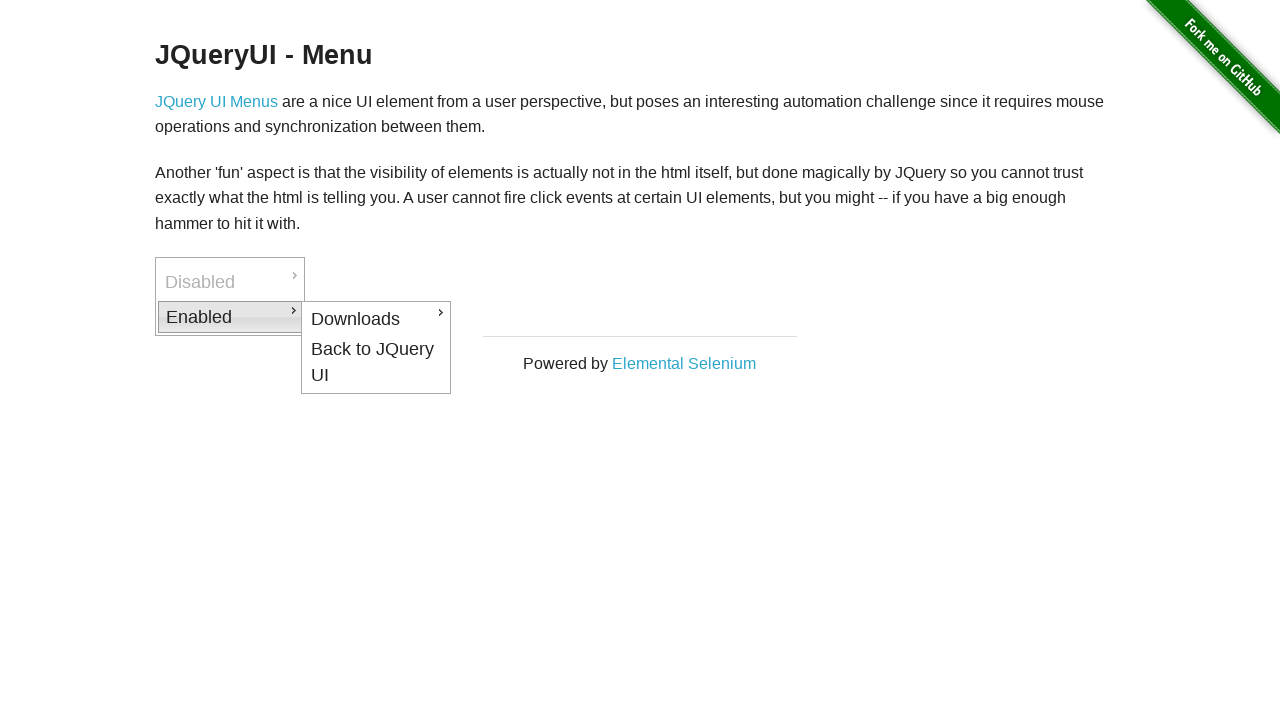

Clicked 'Back to JQuery UI' link at (376, 362) on a:has-text('Back to JQuery UI')
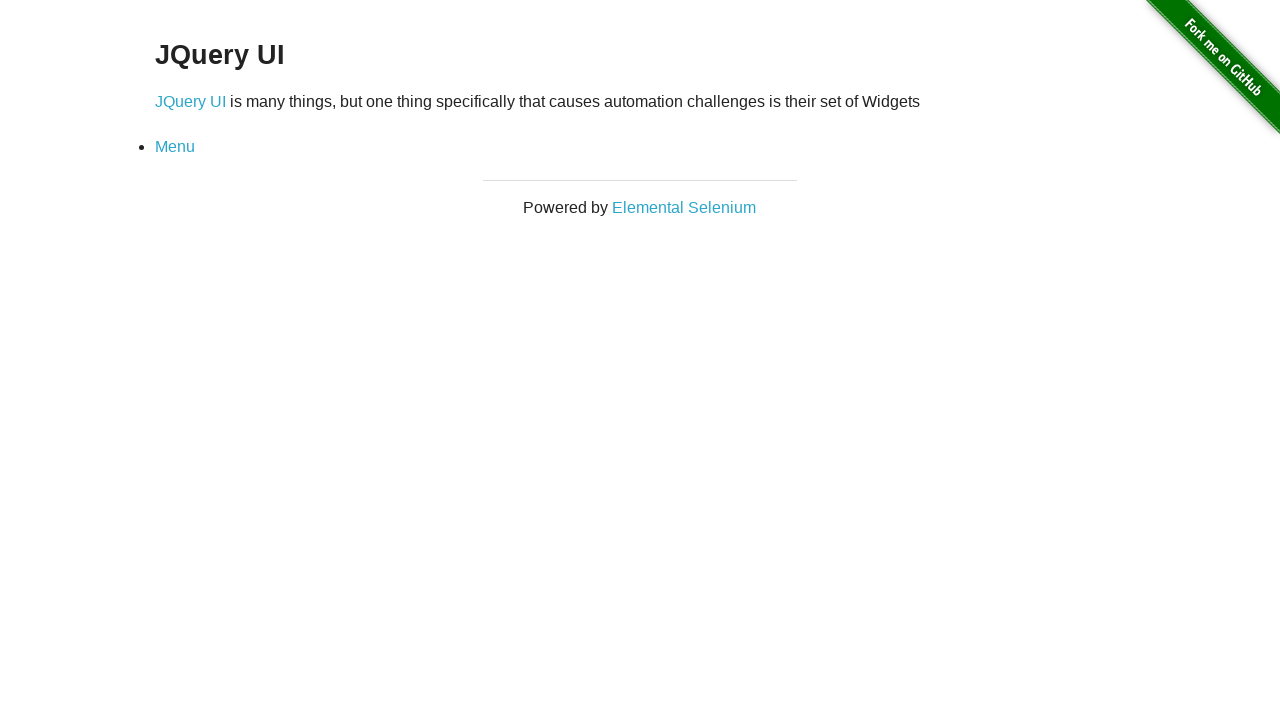

Waited for h3 header to load on JQuery UI page
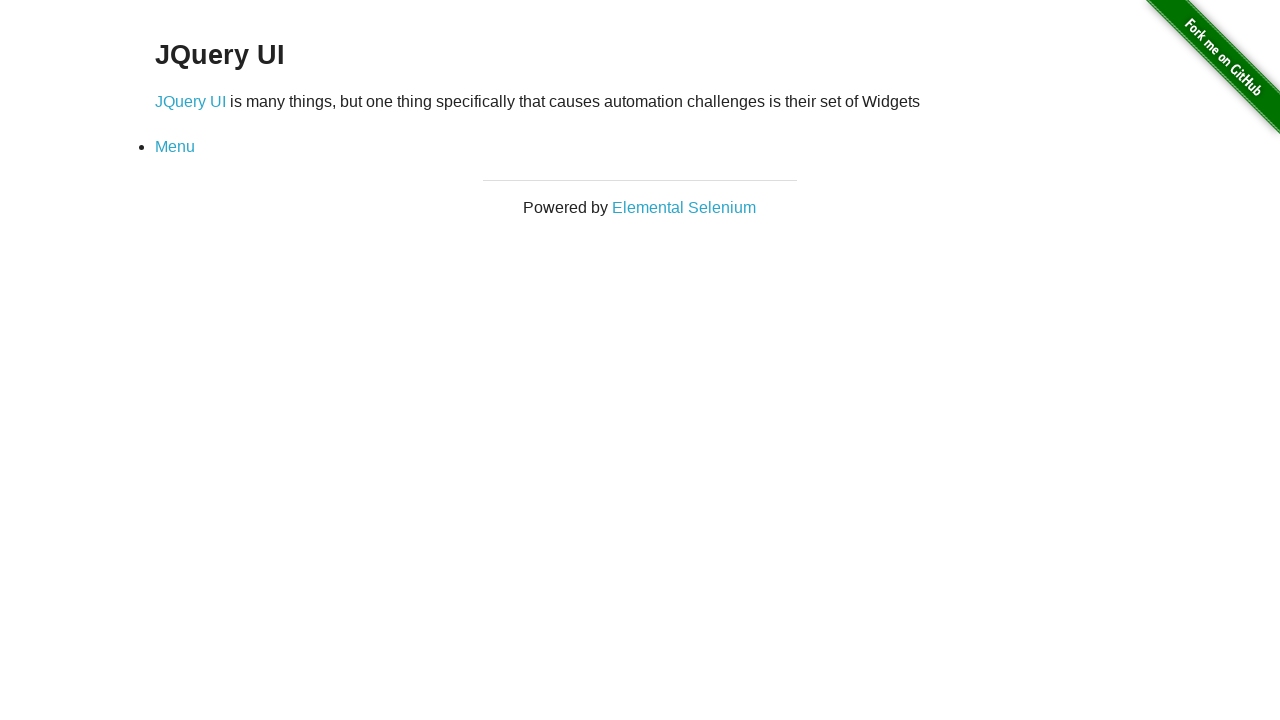

Retrieved header text: 'JQuery UI'
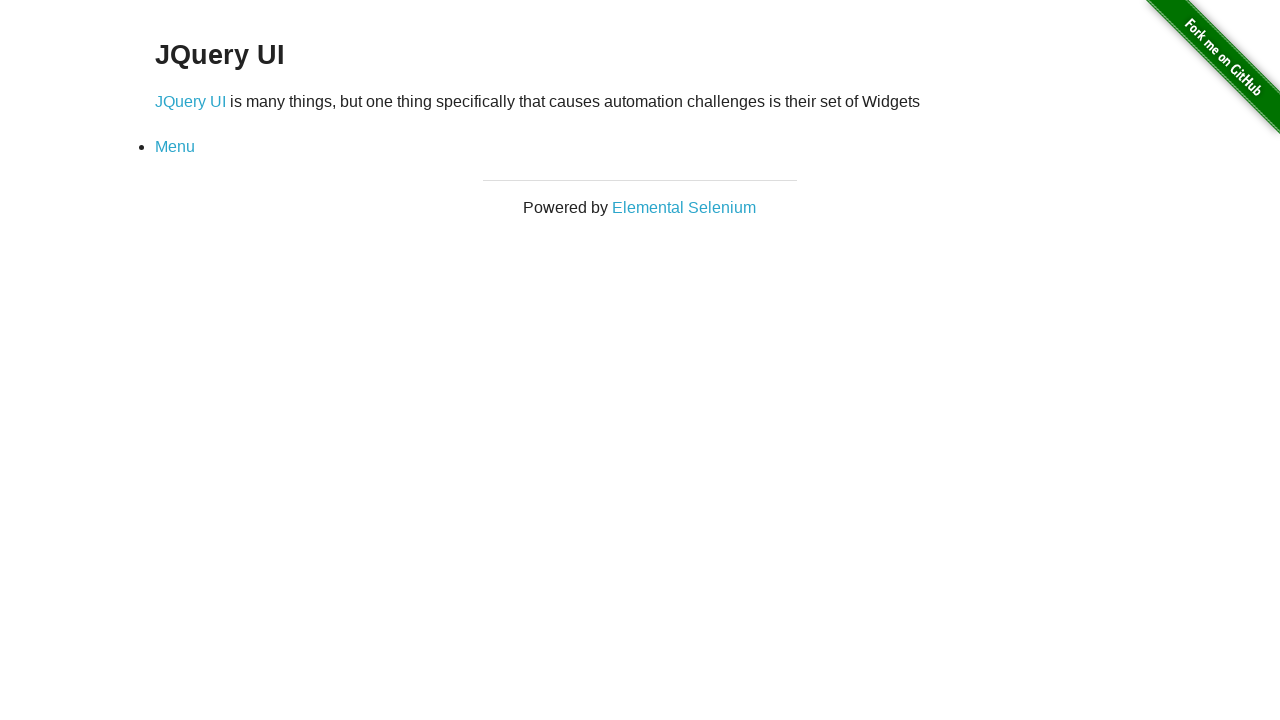

Verified header text is 'JQuery UI'
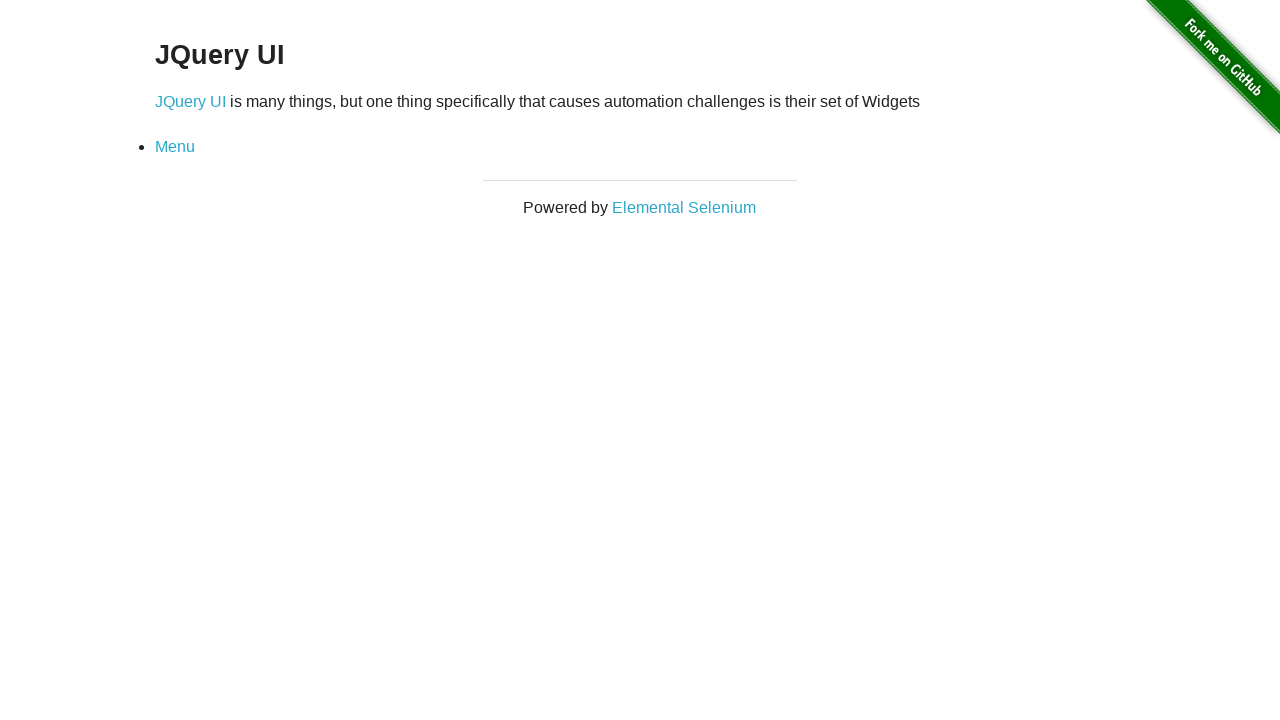

Clicked Menu button to navigate back at (175, 147) on a:has-text('Menu')
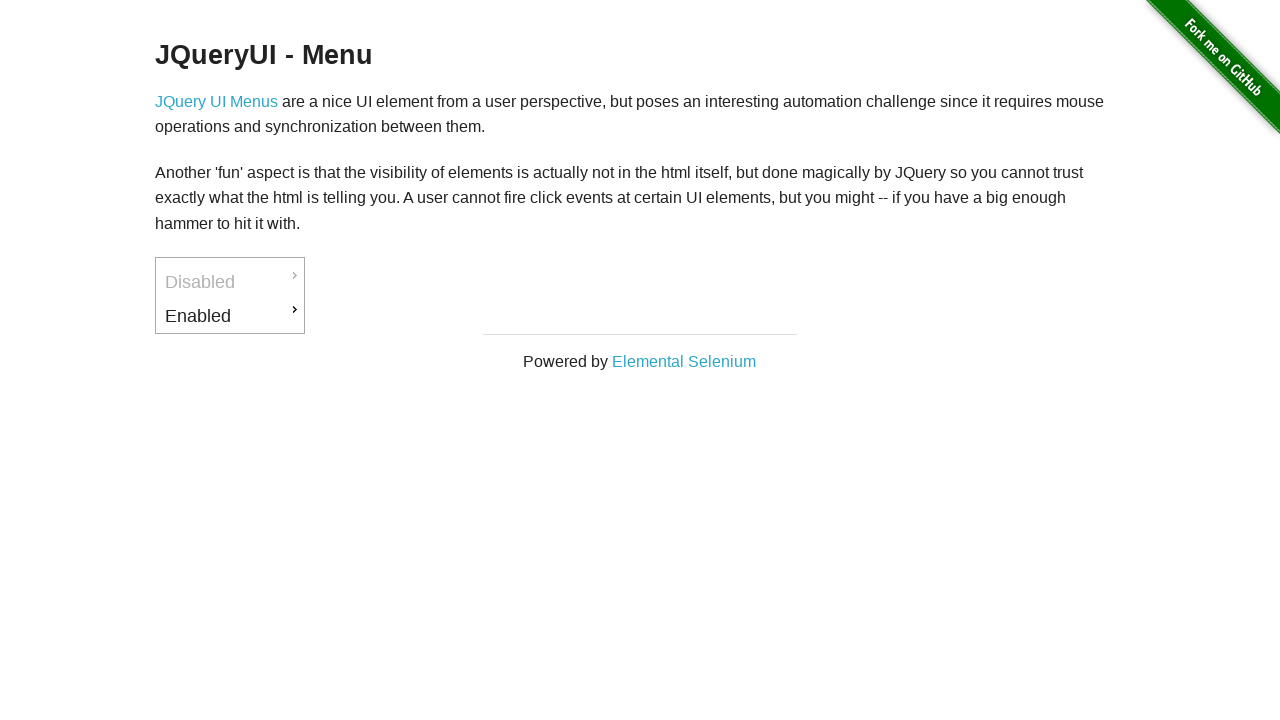

Waited for Enabled menu item to be visible again
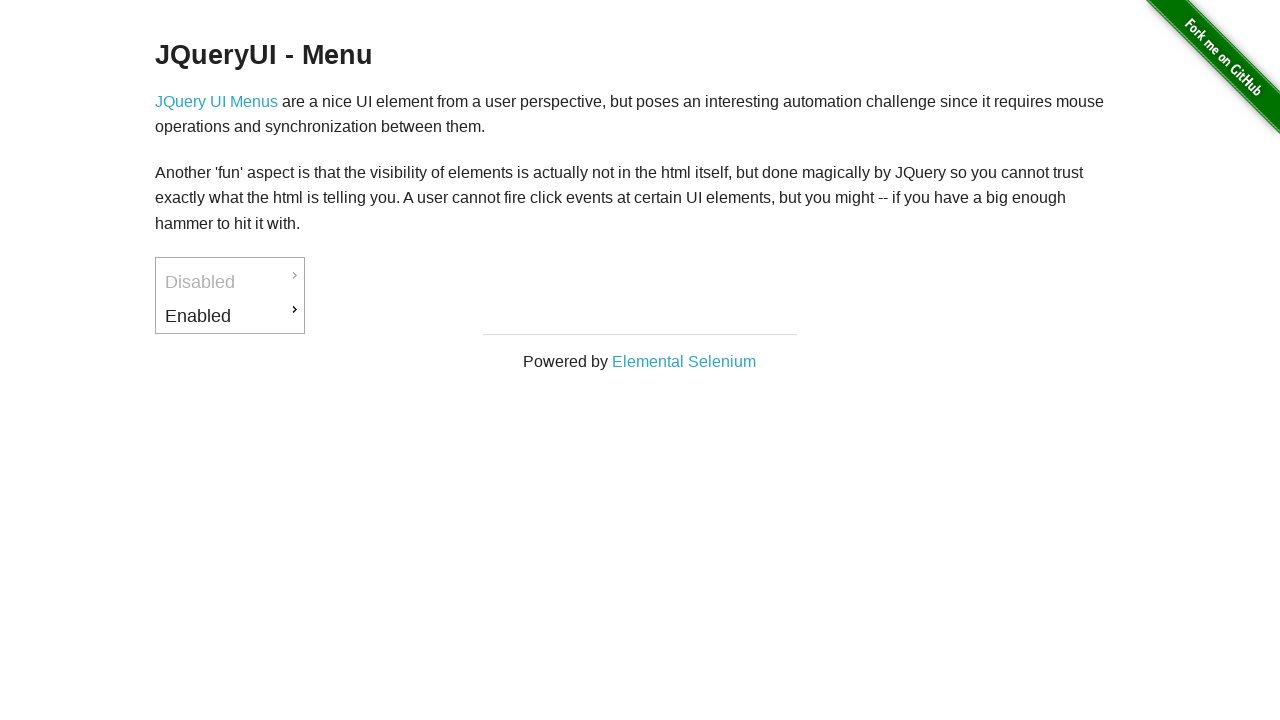

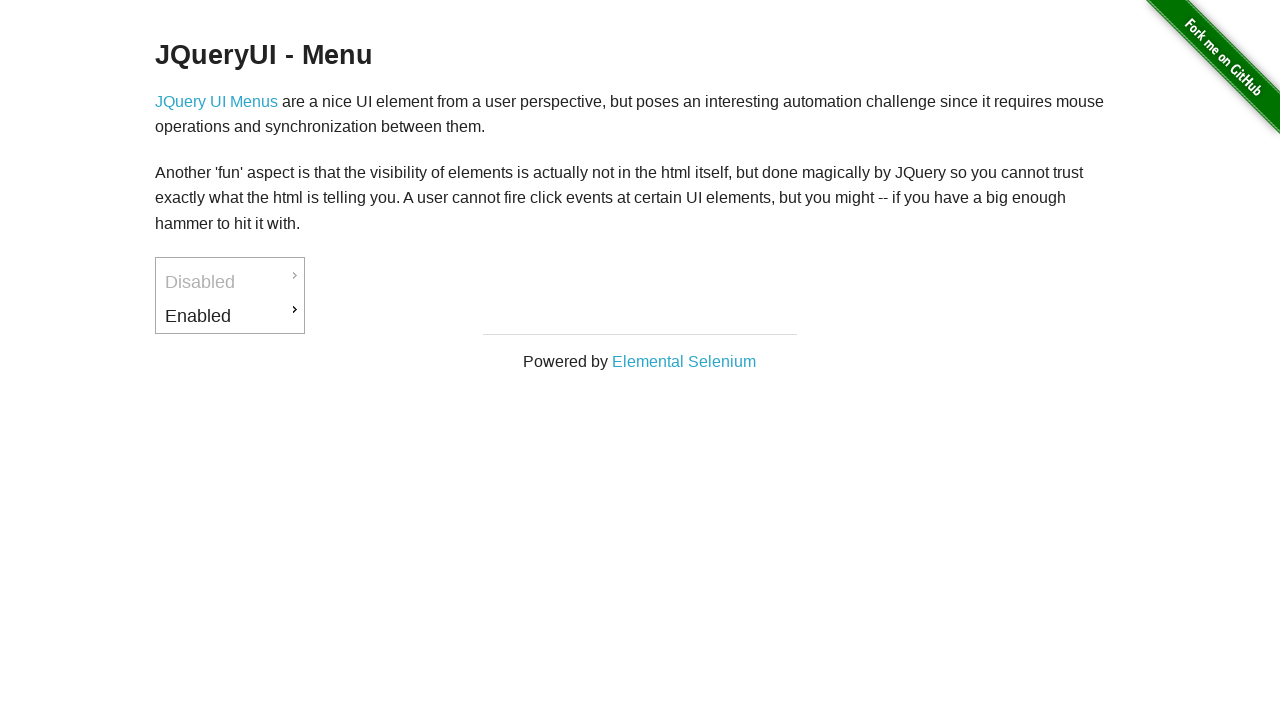